Tests passenger count dropdown functionality by clicking to open the dropdown, incrementing adult passenger count 4 times, and closing the dropdown

Starting URL: https://rahulshettyacademy.com/dropdownsPractise/

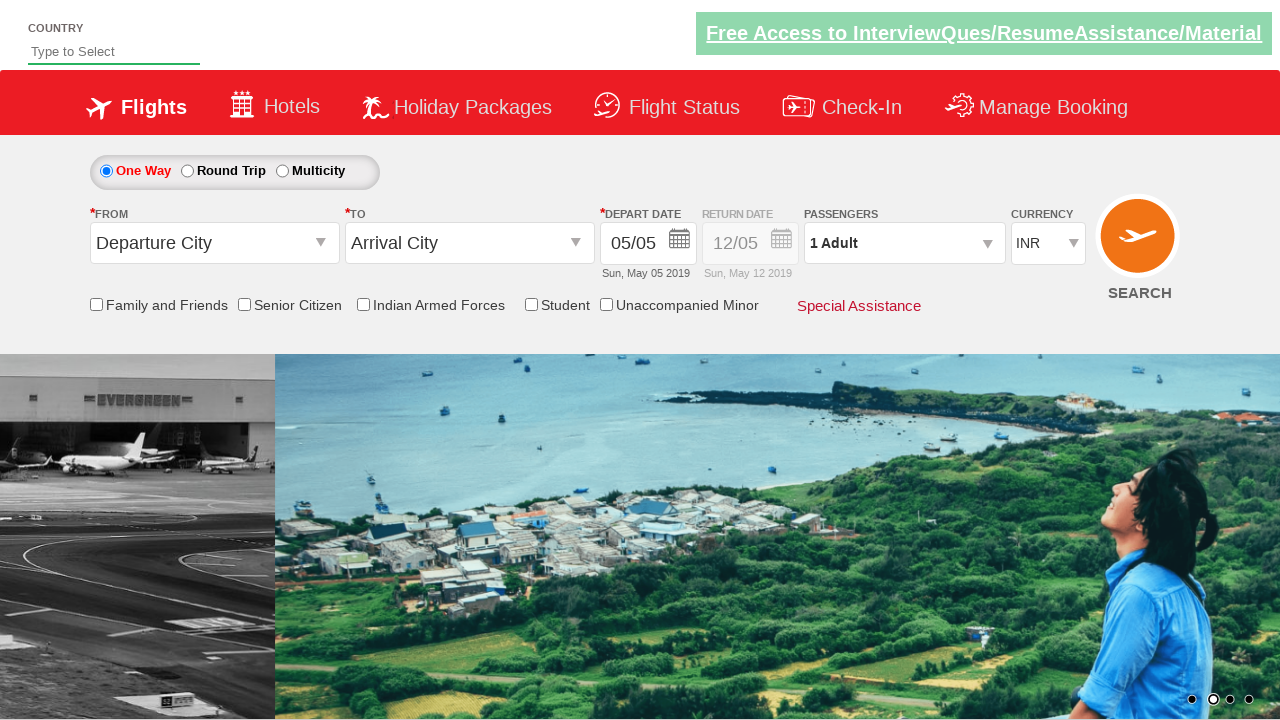

Clicked on passenger info dropdown to open it at (904, 243) on #divpaxinfo
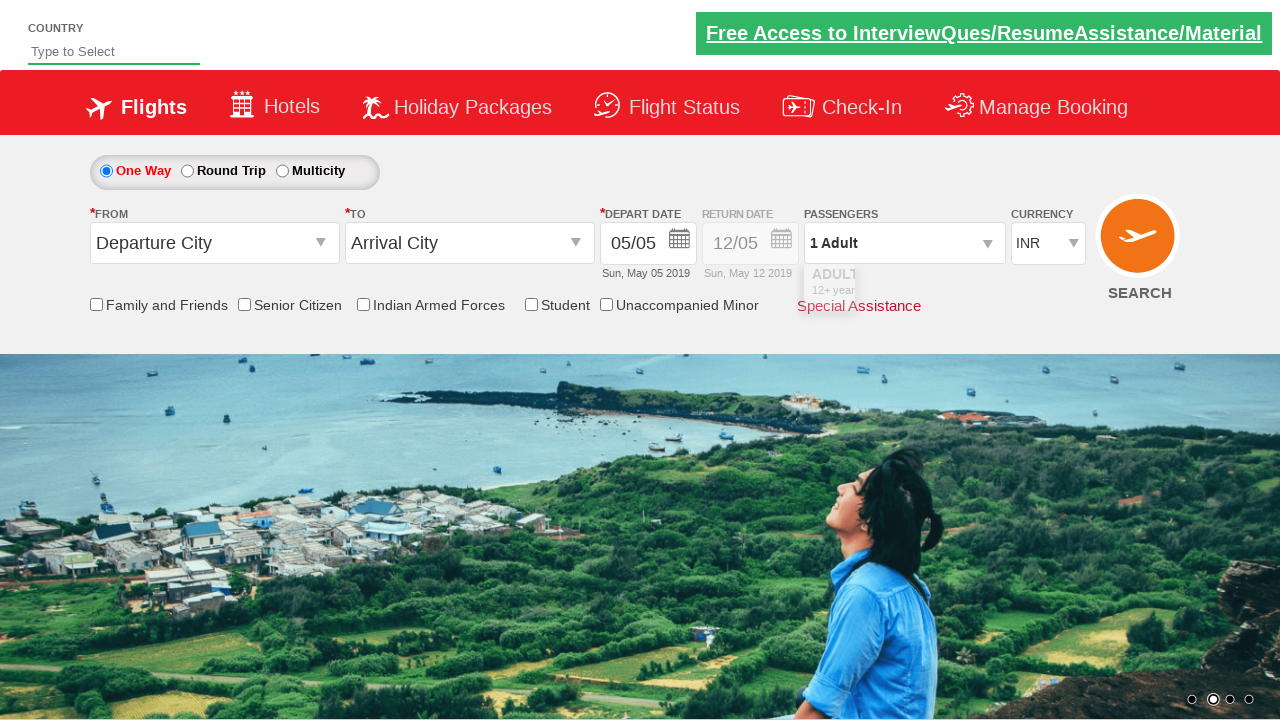

Waited 1 second for dropdown to become visible
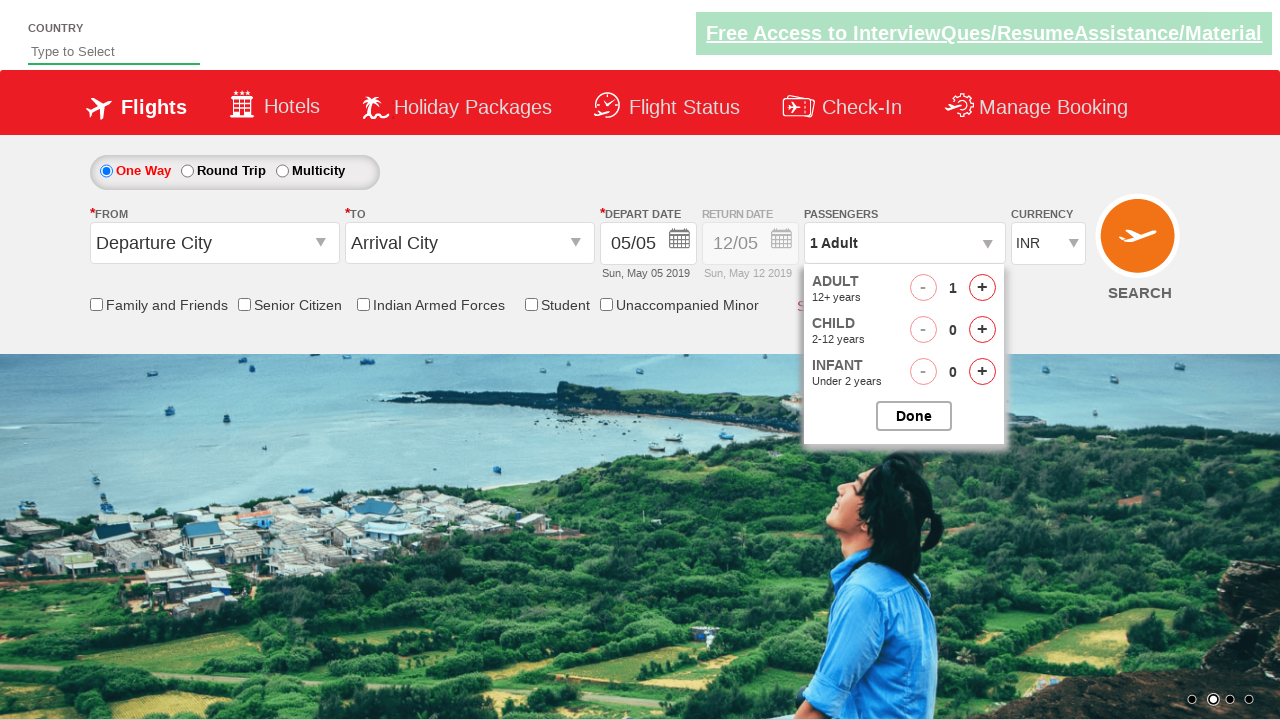

Clicked increment adult passenger button (click 1 of 4) at (982, 288) on #hrefIncAdt
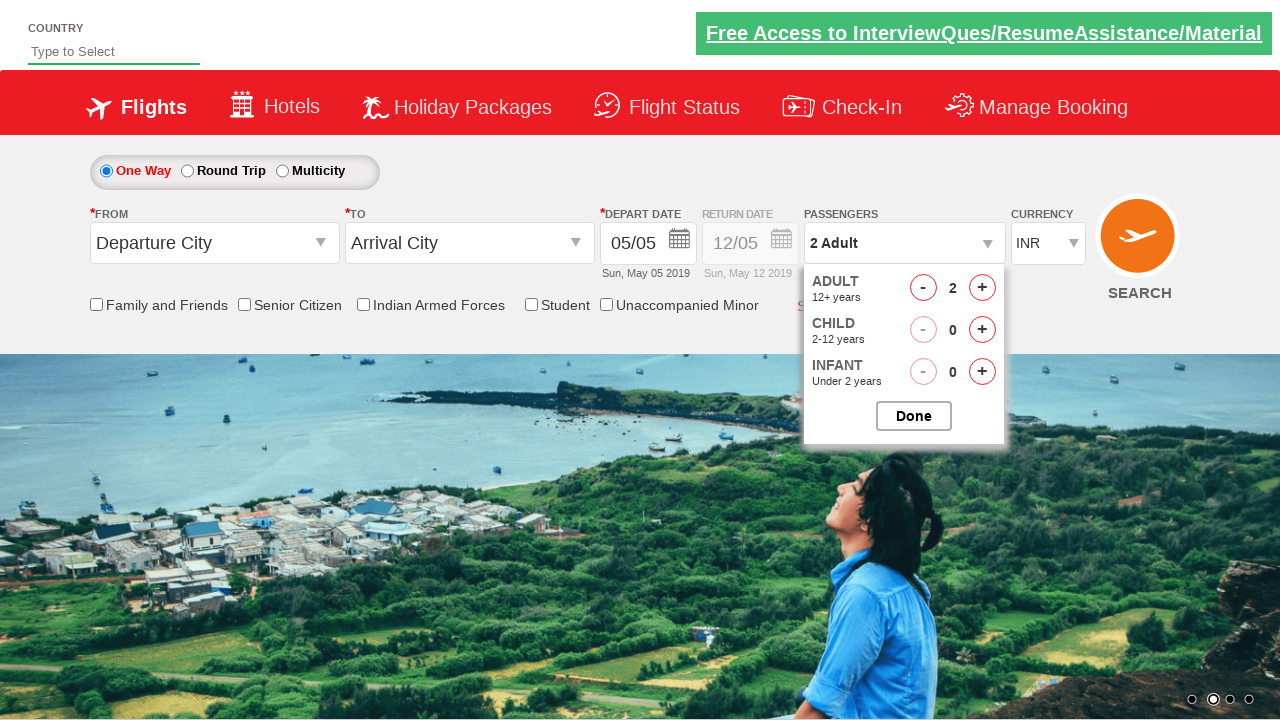

Clicked increment adult passenger button (click 2 of 4) at (982, 288) on #hrefIncAdt
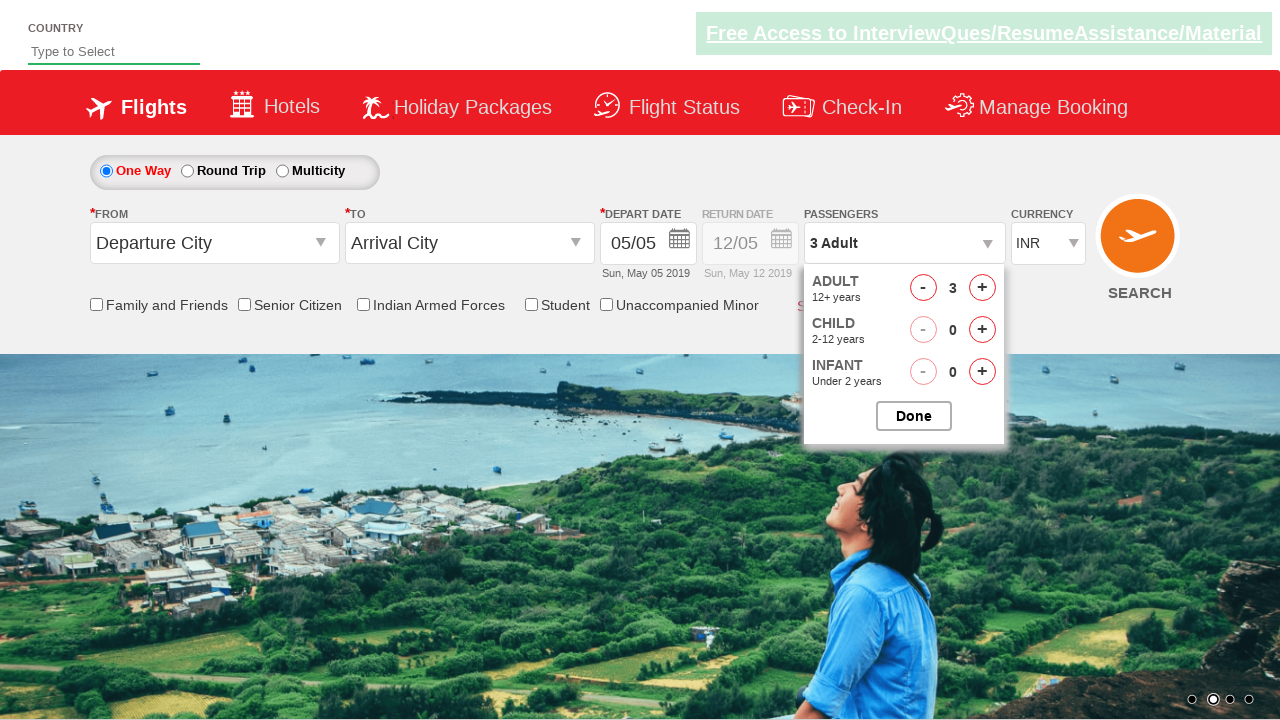

Clicked increment adult passenger button (click 3 of 4) at (982, 288) on #hrefIncAdt
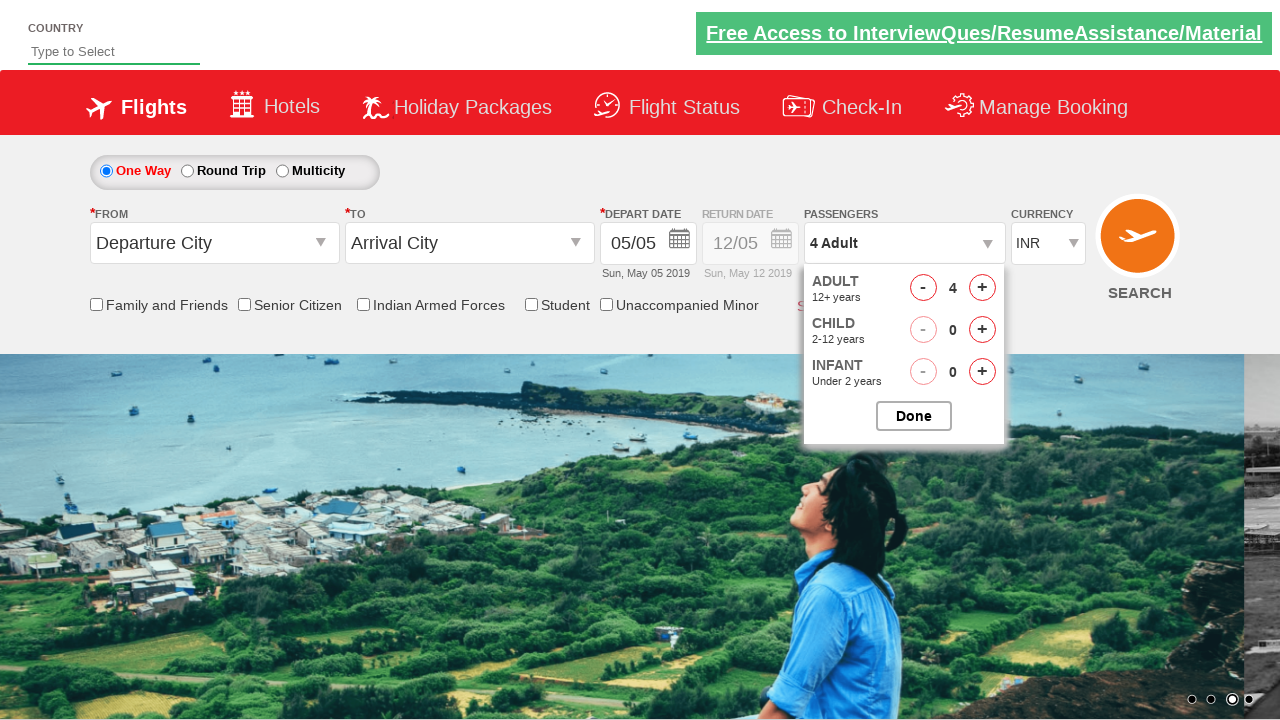

Clicked increment adult passenger button (click 4 of 4) at (982, 288) on #hrefIncAdt
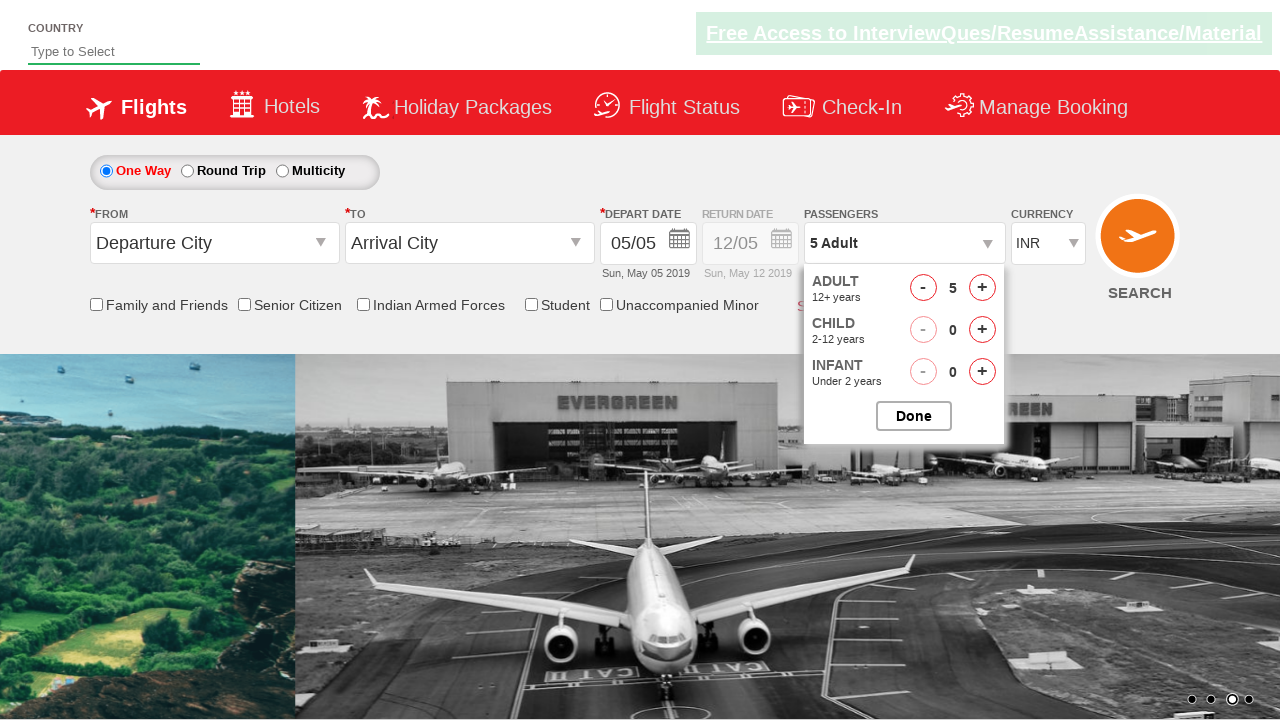

Clicked button to close passenger options dropdown at (914, 416) on #btnclosepaxoption
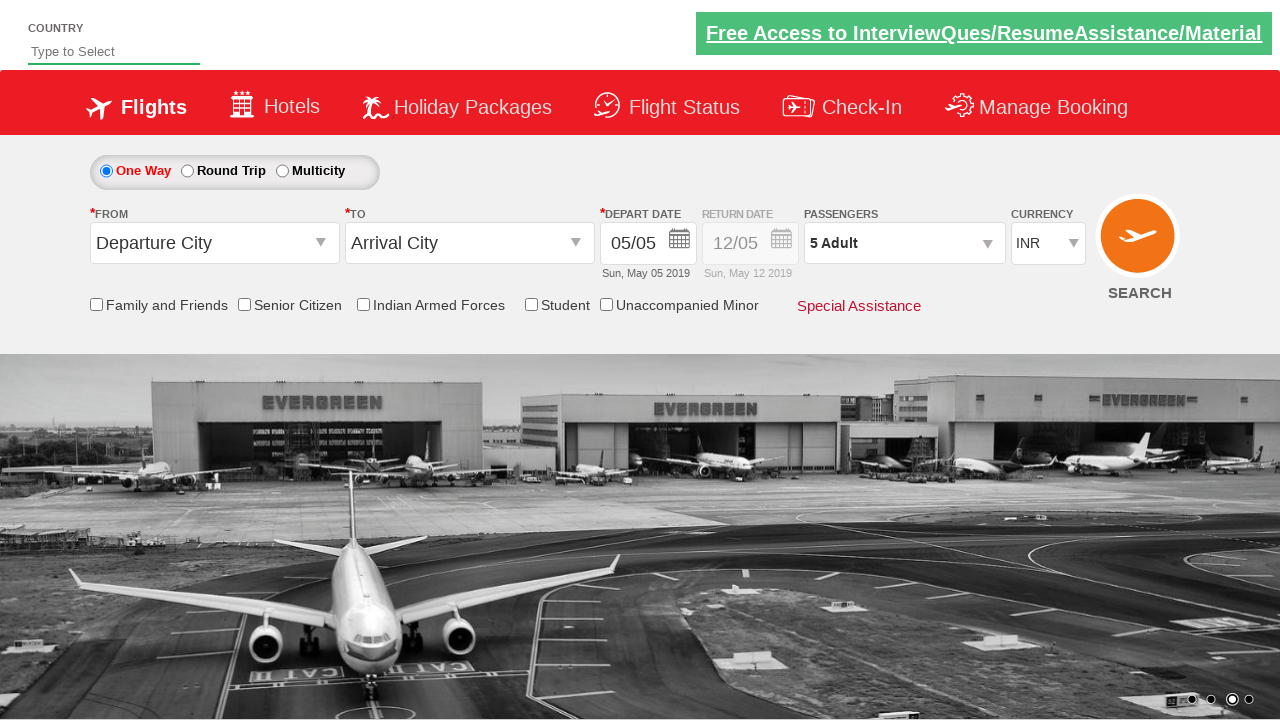

Verified passenger info dropdown element is present and stable
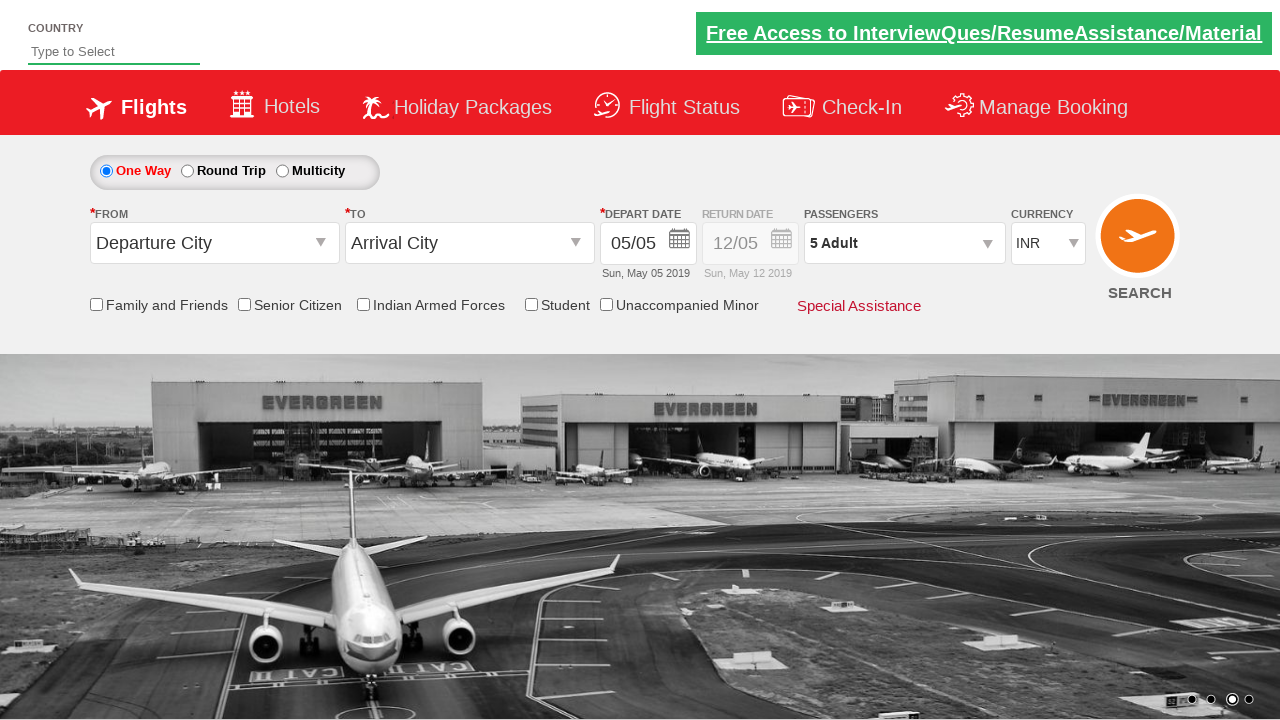

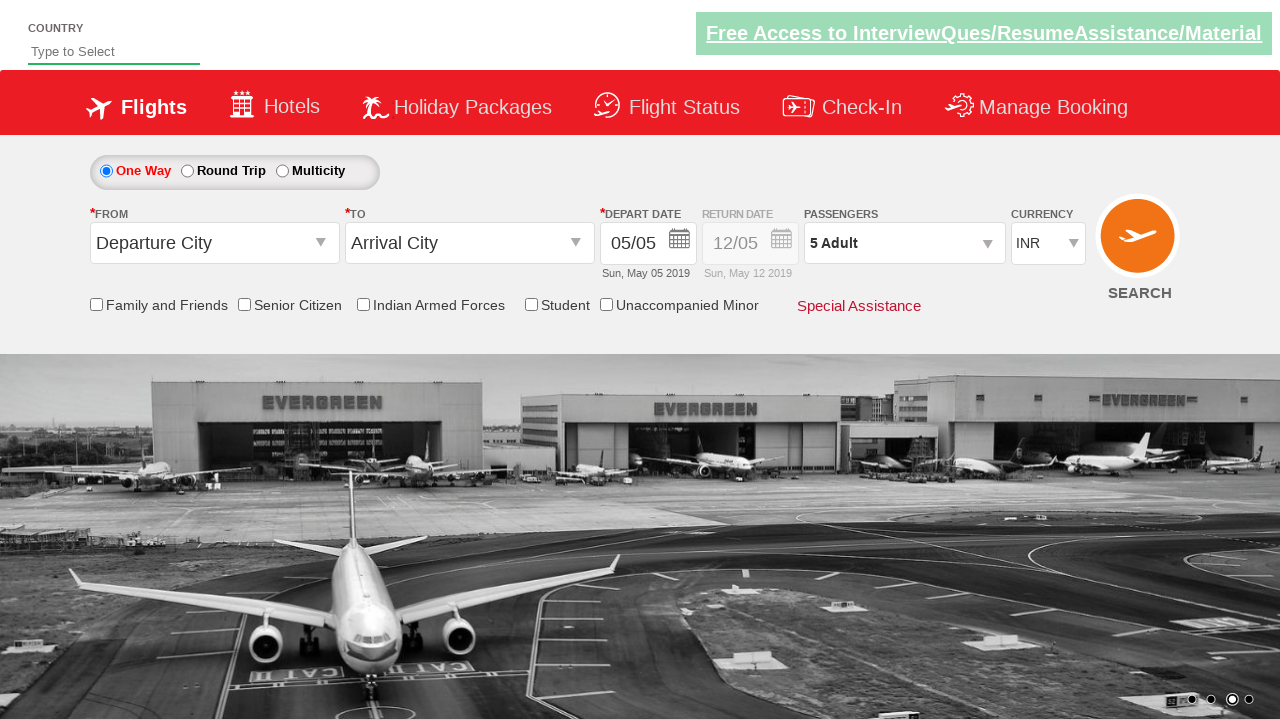